Tests filtering functionality in a DataTable by typing filter text in the filter field and verifying the filtered results.

Starting URL: https://next.fritz2.dev/headless-demo/#dataCollection

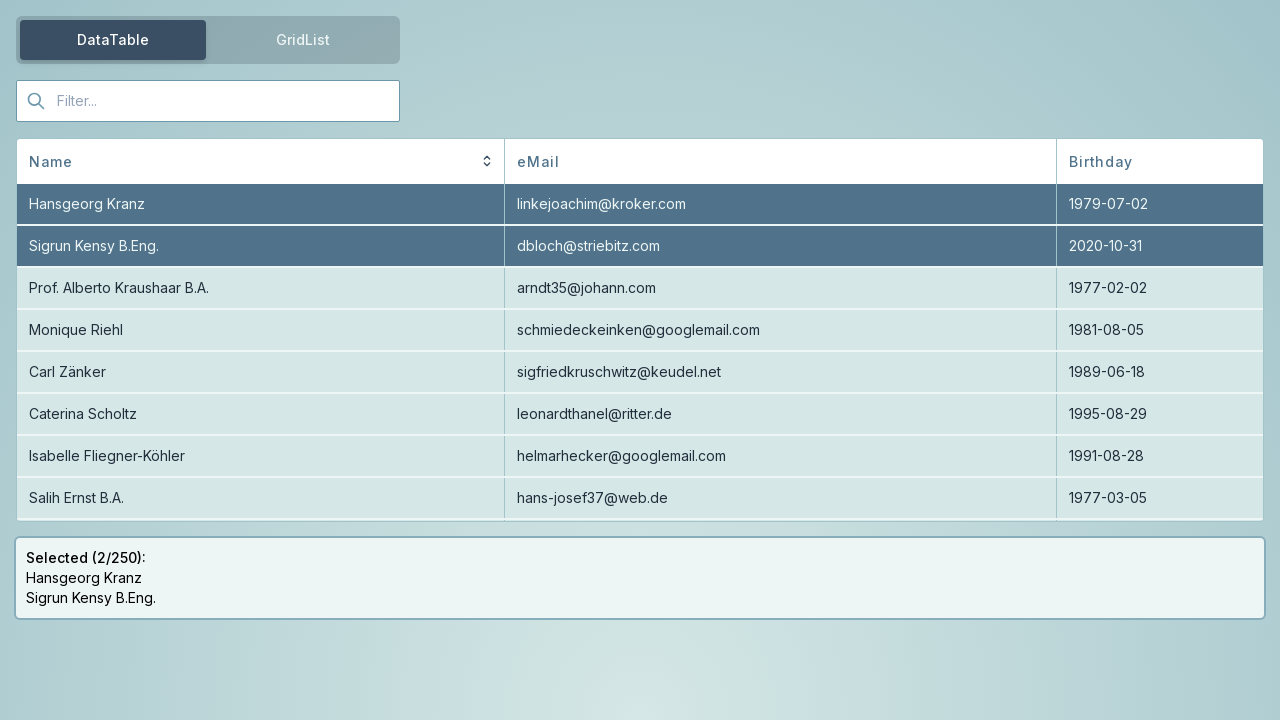

Located the DataTable filter field
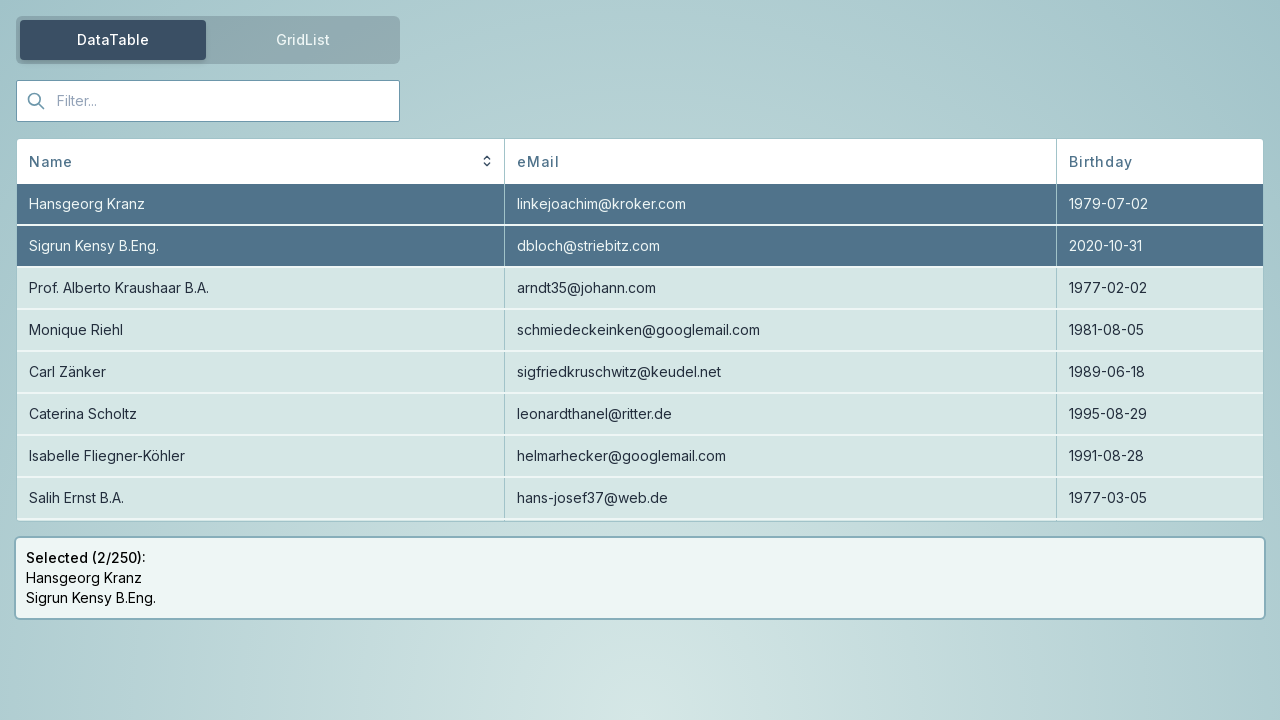

Filled filter field with 'Kranz' on #dataTable-filter-field
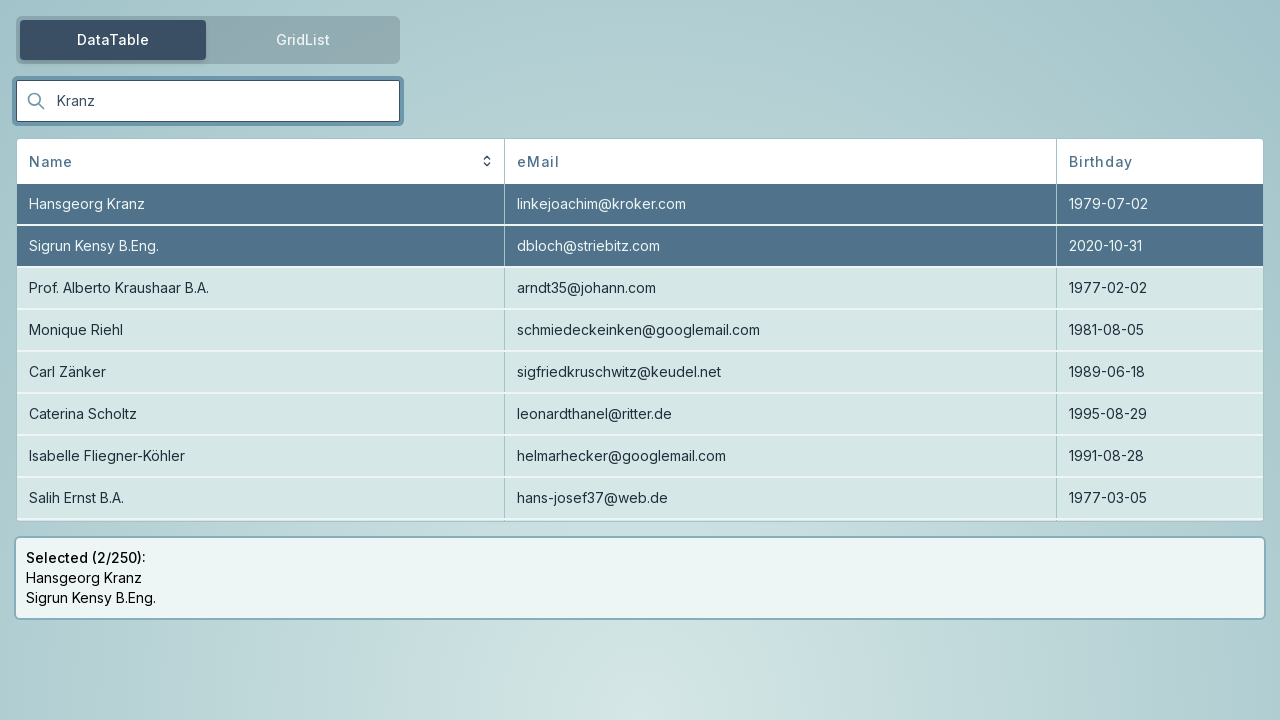

Clicked away to trigger filter with 'Kranz' at (0, 0)
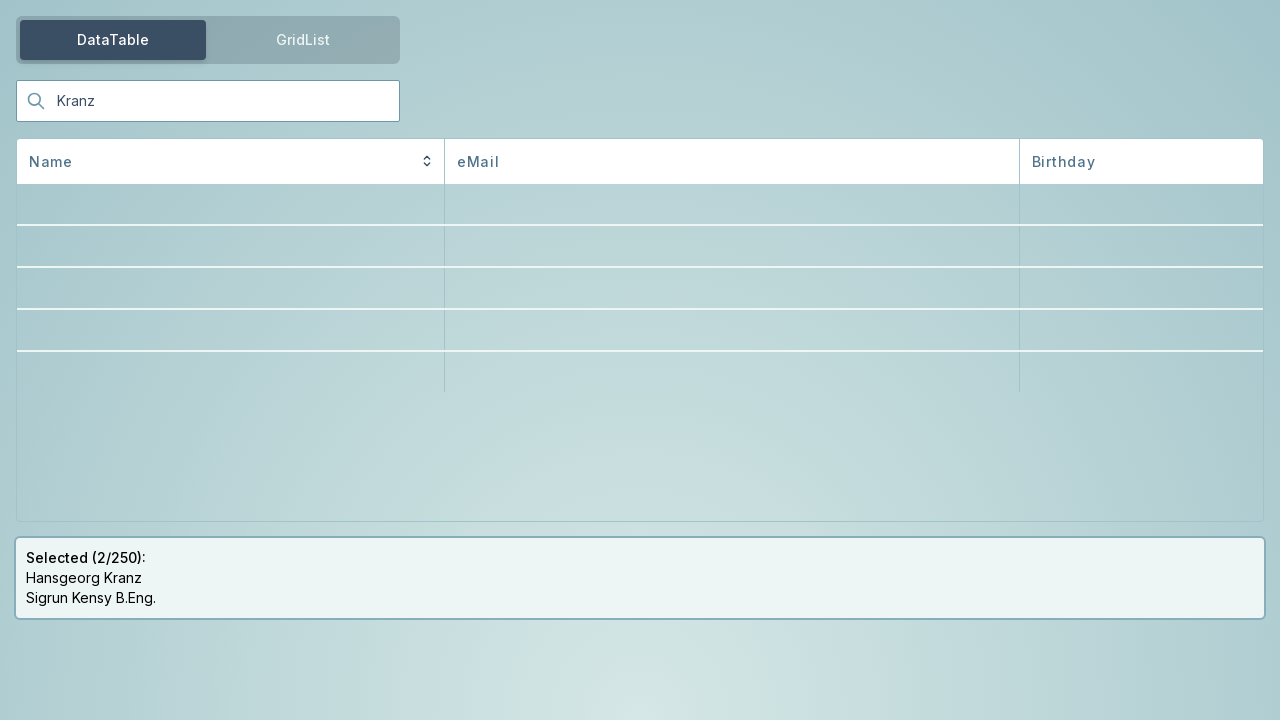

Waited 2 seconds for filter results to update
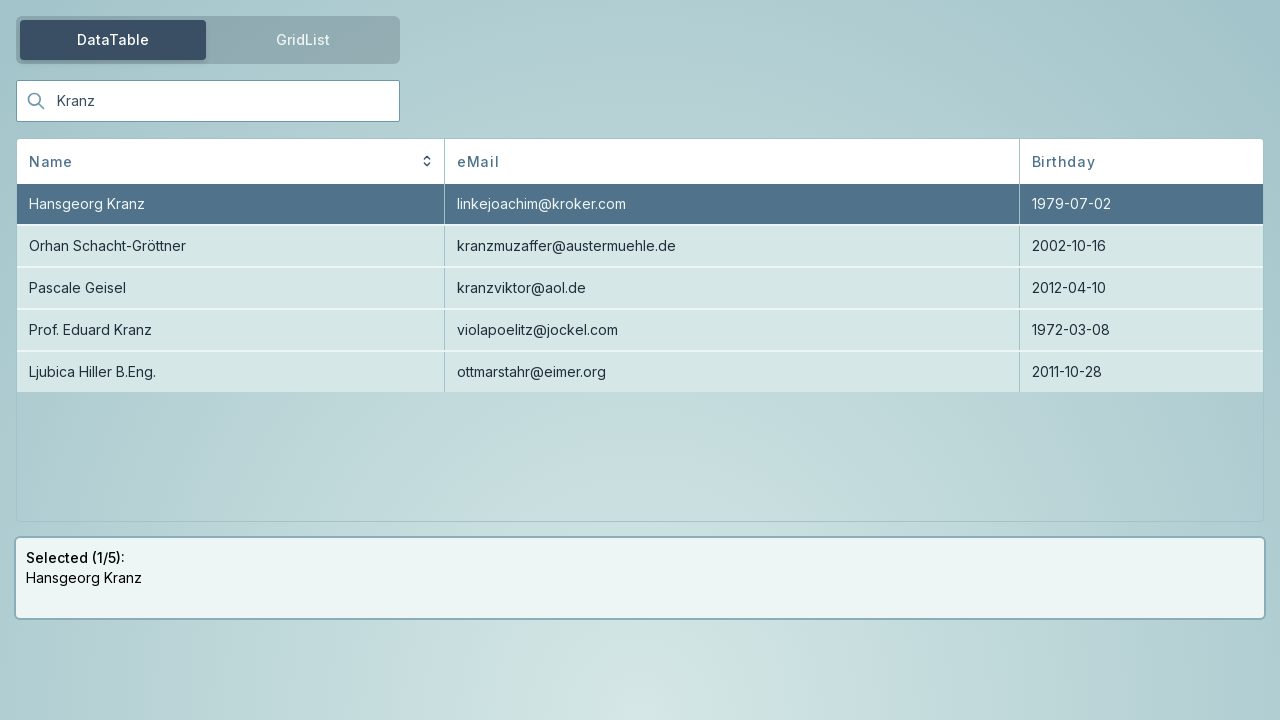

Filled filter field with 'Timm' on #dataTable-filter-field
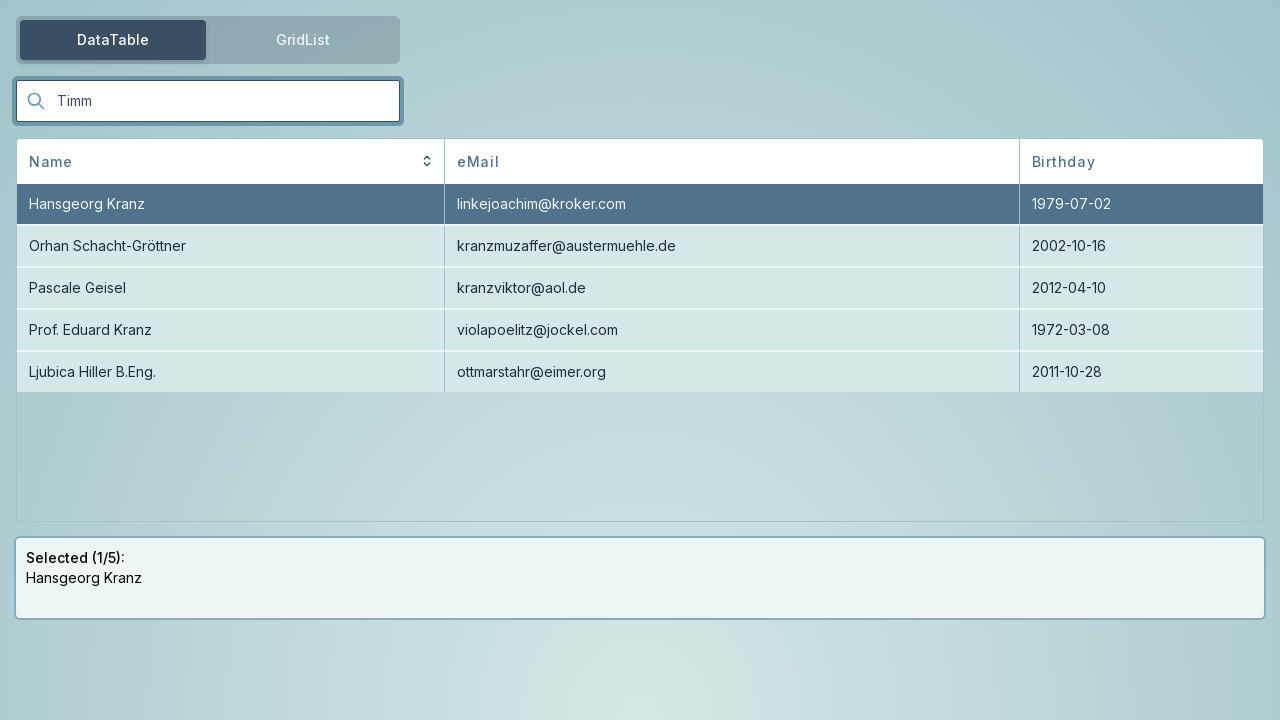

Pressed Enter to trigger filter with 'Timm' on #dataTable-filter-field
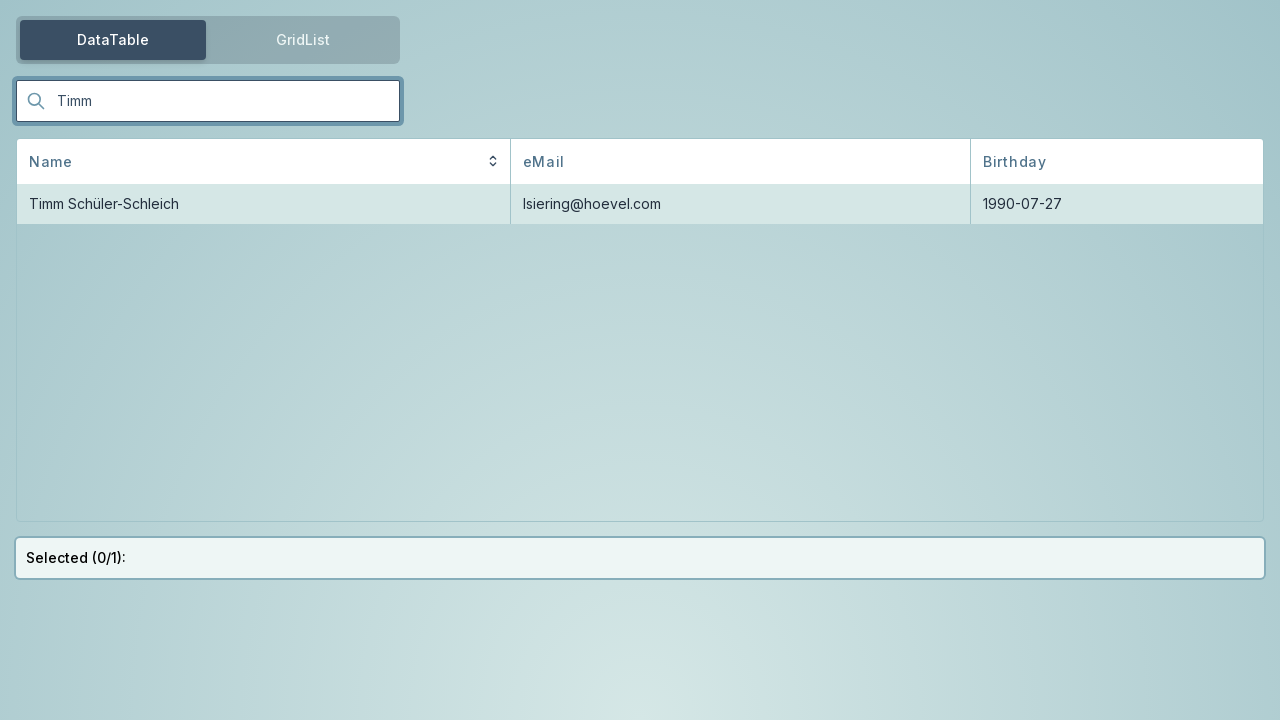

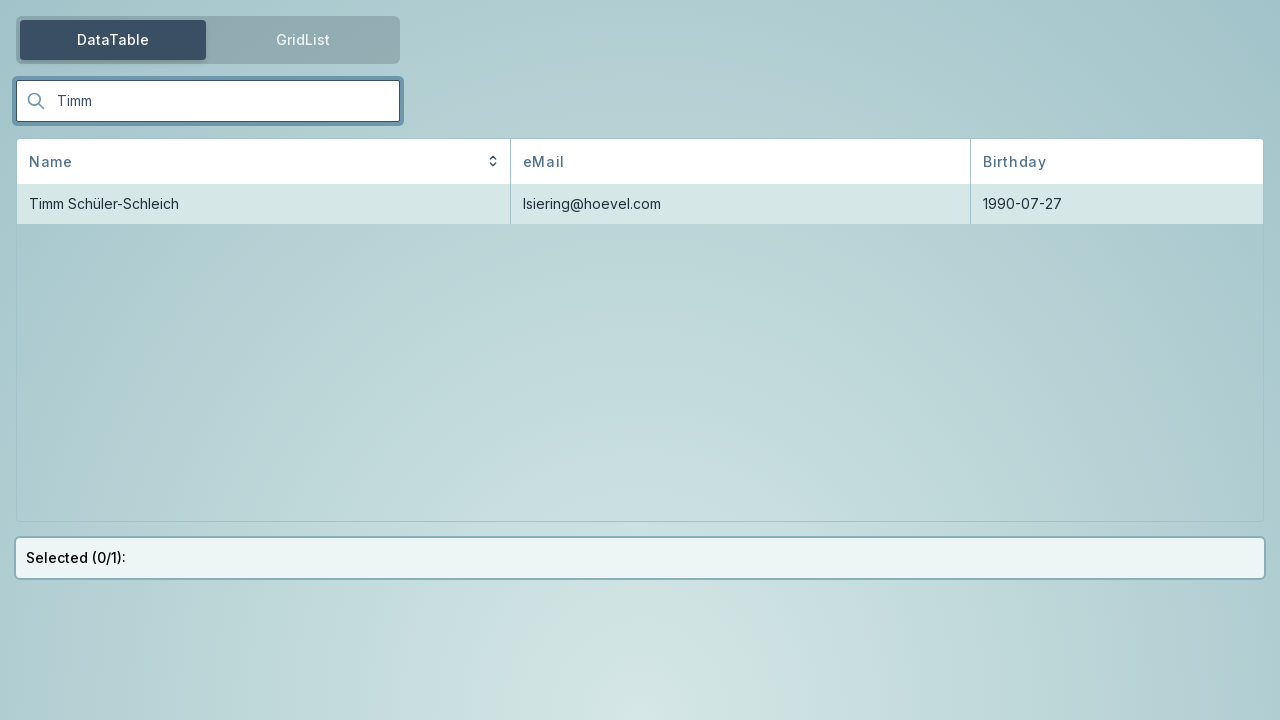